Tests select dropdown functionality by selecting options by value, index, and label

Starting URL: https://zimaev.github.io/select/

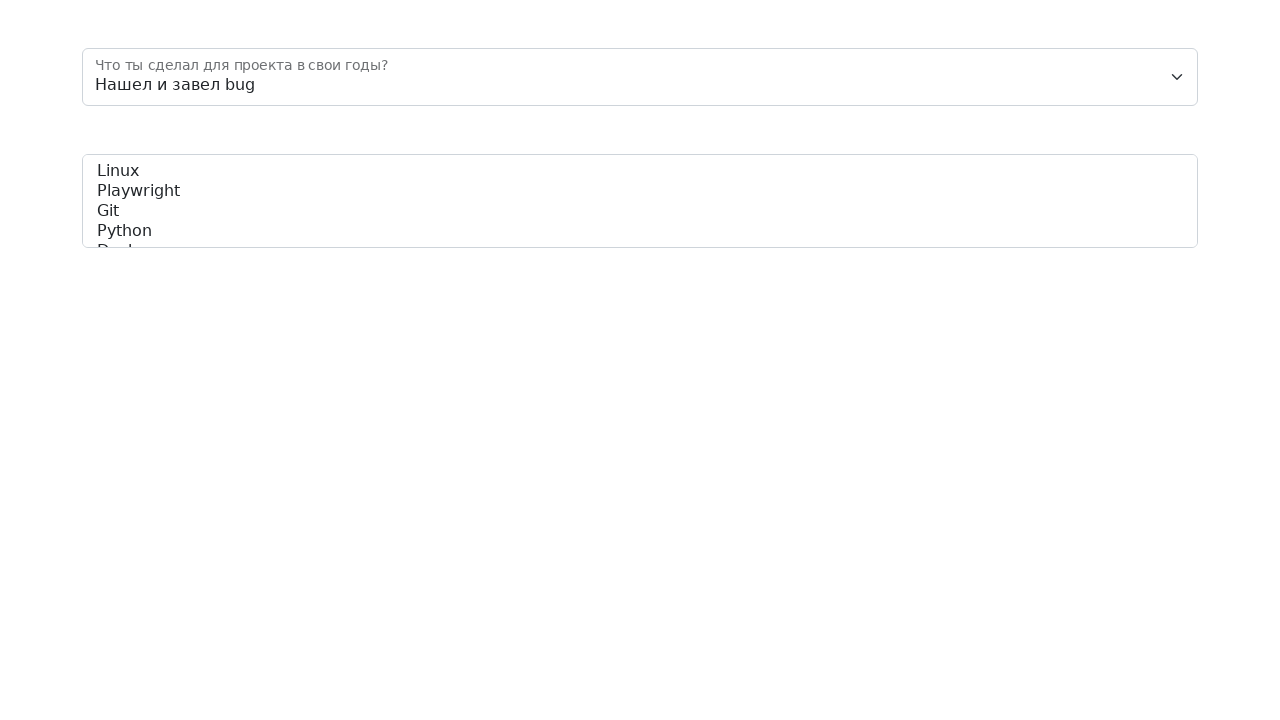

Selected option by value '3' from dropdown on #floatingSelect
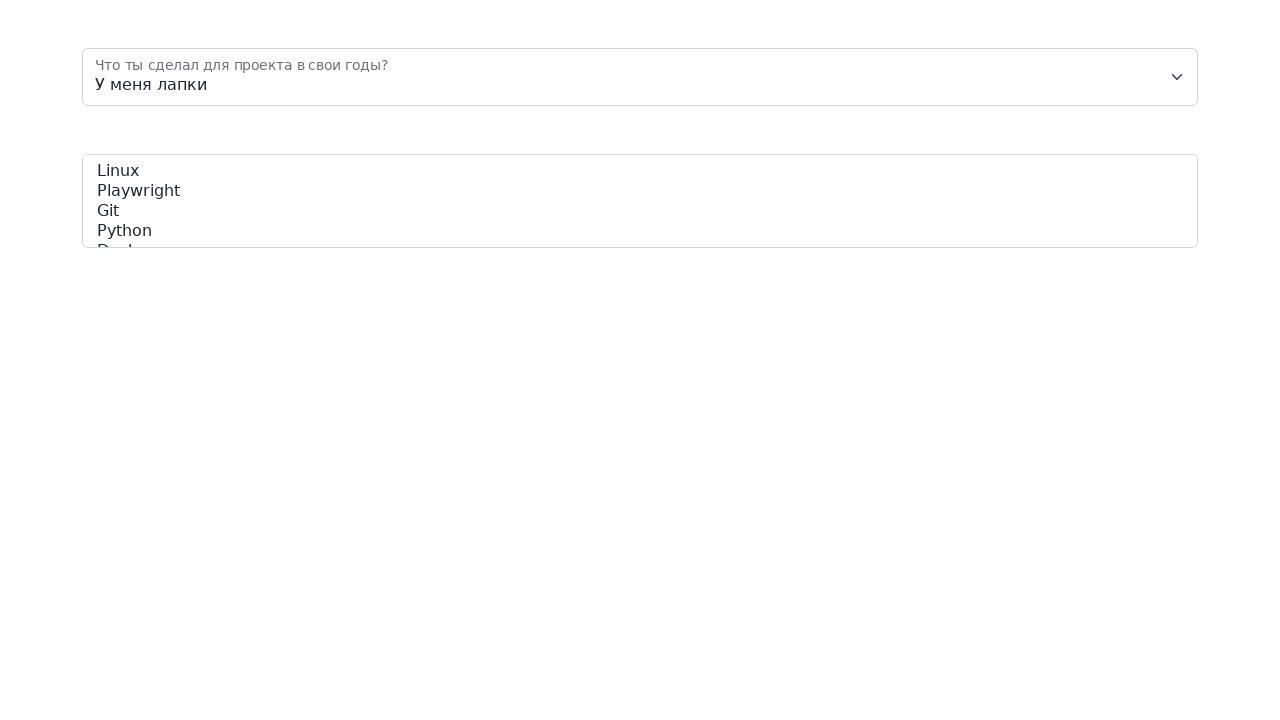

Selected option by index 1 from dropdown on #floatingSelect
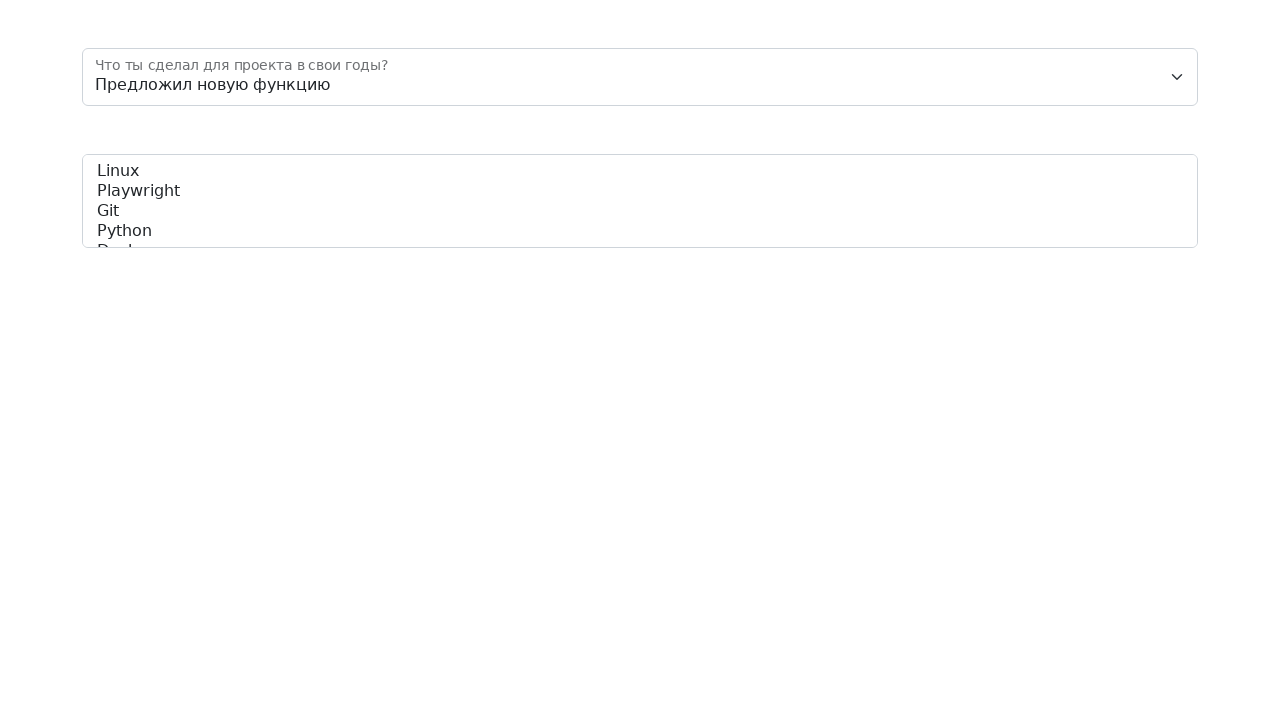

Selected option by label 'Нашел и завел bug' from dropdown on #floatingSelect
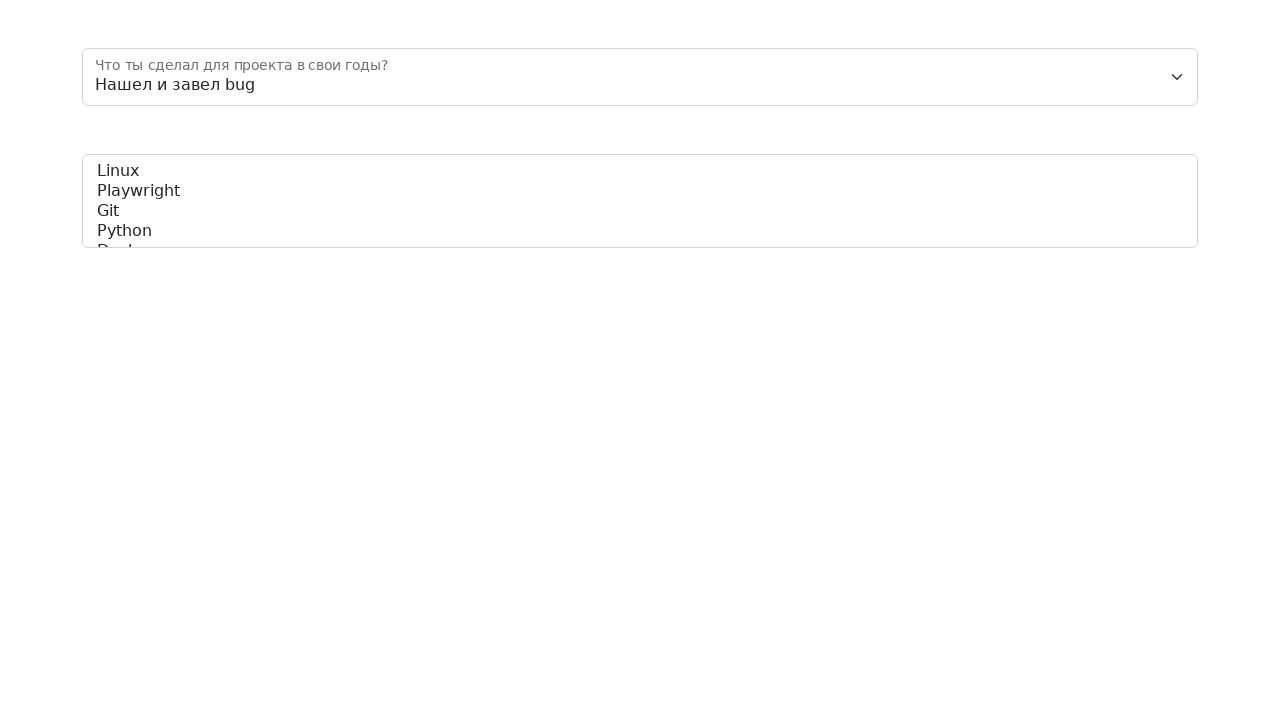

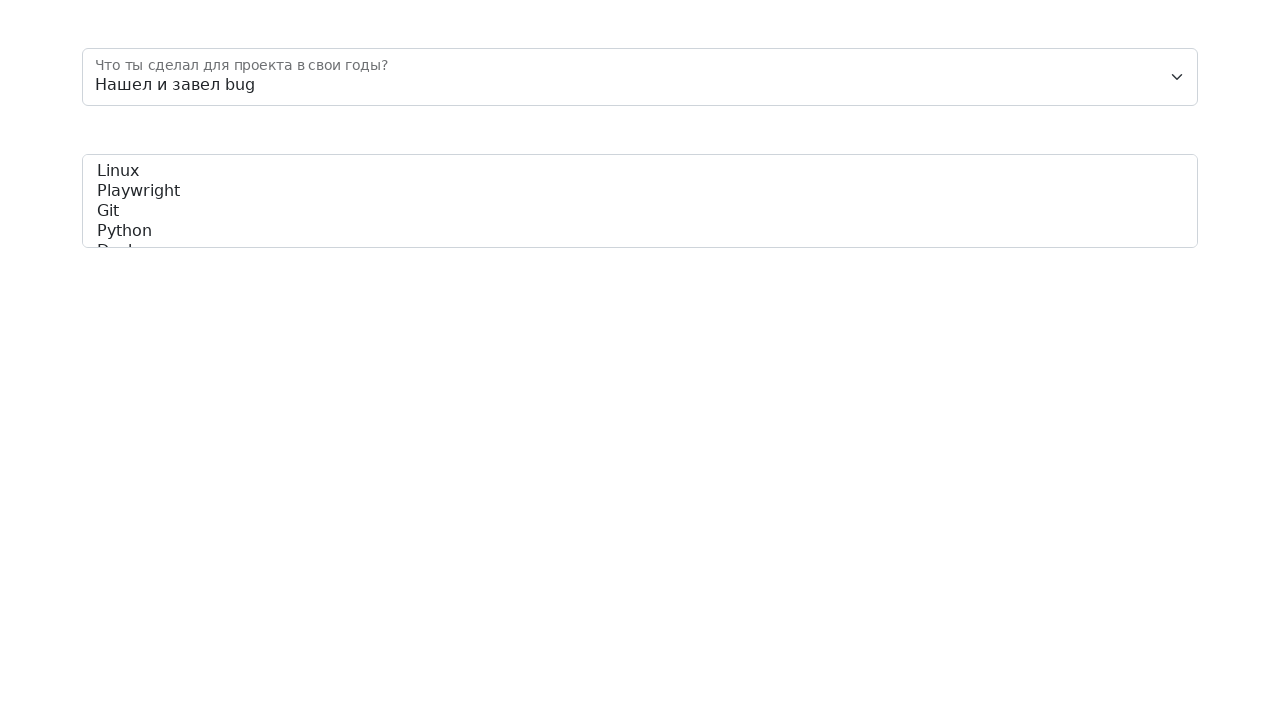